Tests dropdown selection functionality by navigating to a demo site and selecting "Aruba" from a country dropdown menu using visible text.

Starting URL: https://www.globalsqa.com/demo-site/select-dropdown-menu/

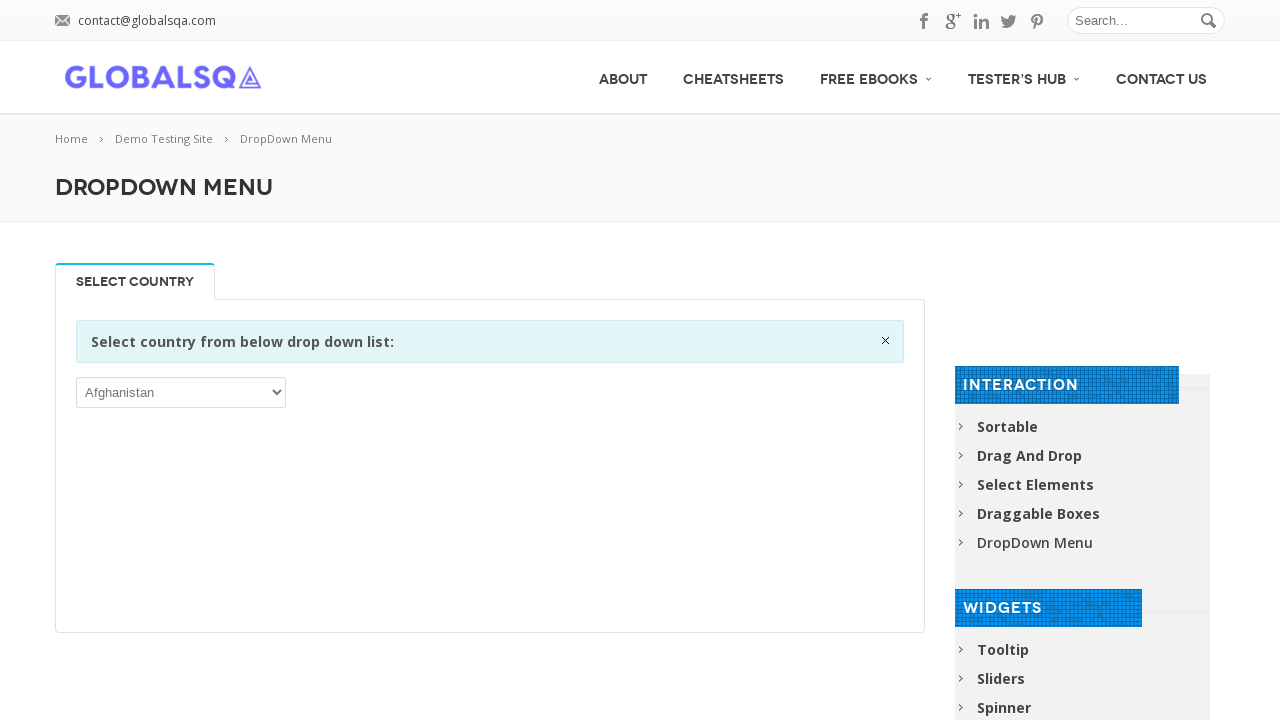

Waited for country dropdown selector to be available
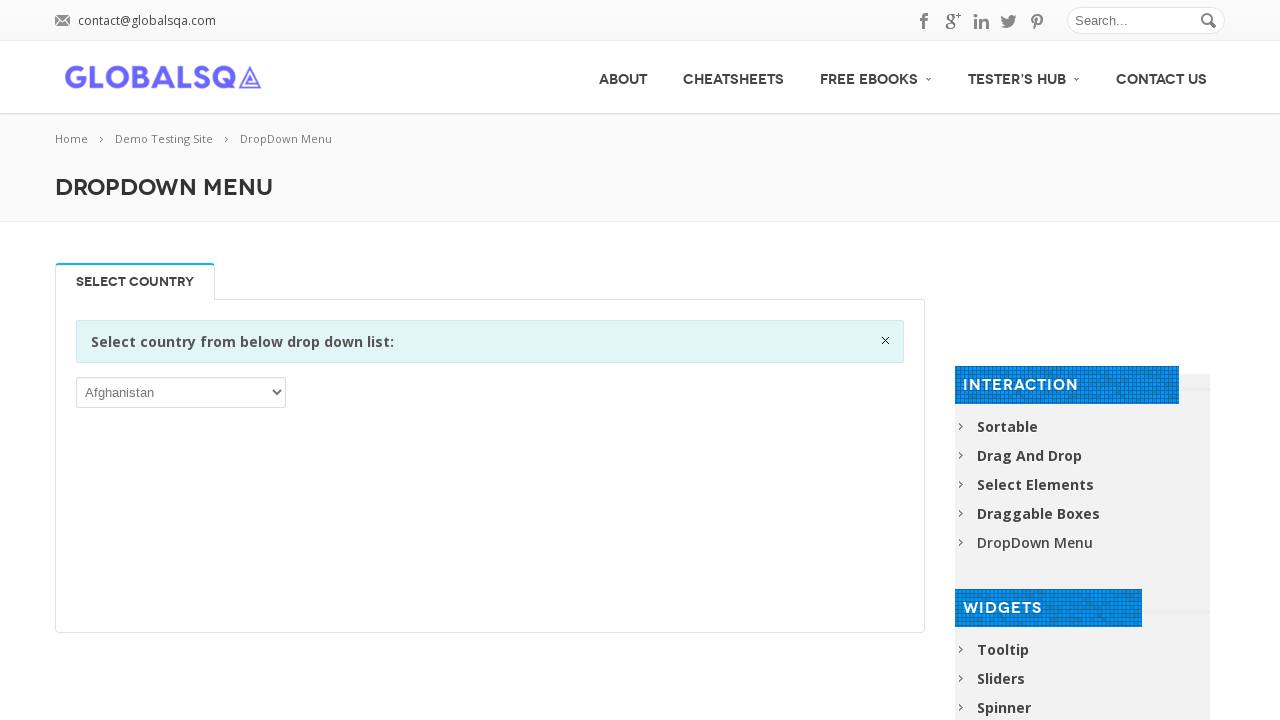

Selected 'Aruba' from the country dropdown menu on //p/select
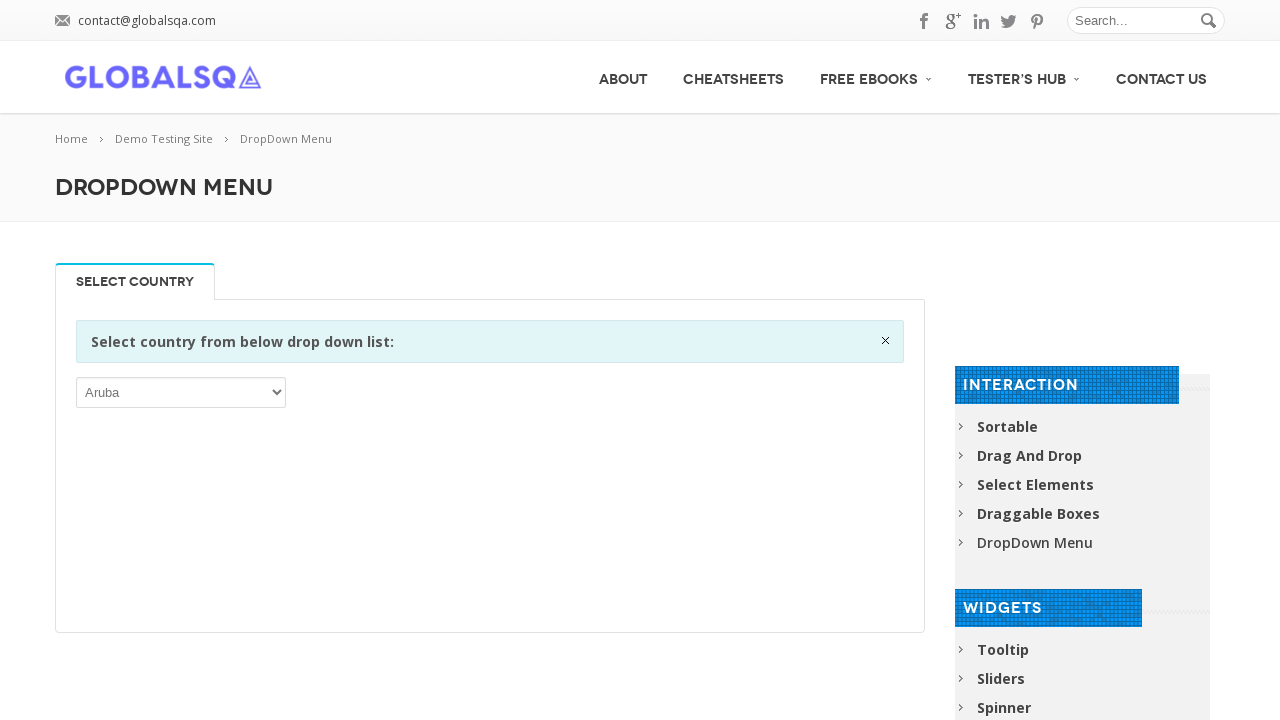

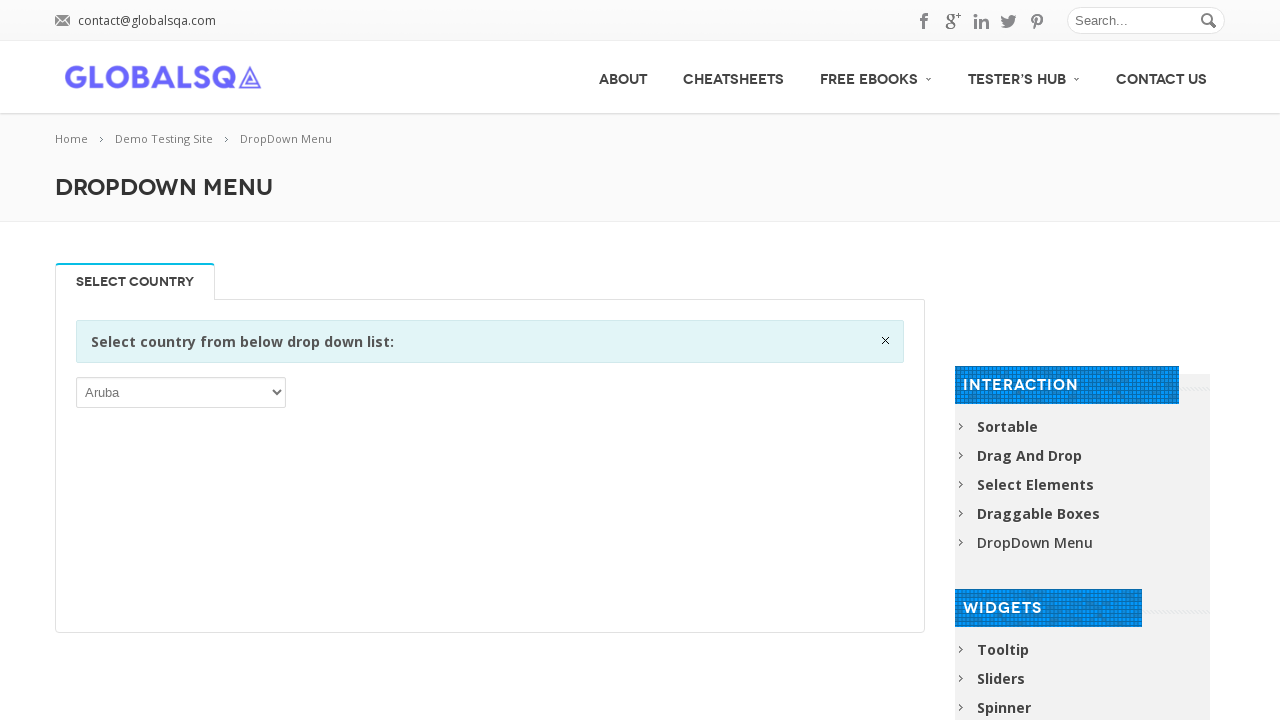